Tests JavaScript alert handling by clicking buttons that trigger simple alerts, confirm alerts, and prompt alerts, demonstrating how Playwright handles dialog interactions.

Starting URL: https://the-internet.herokuapp.com/javascript_alerts

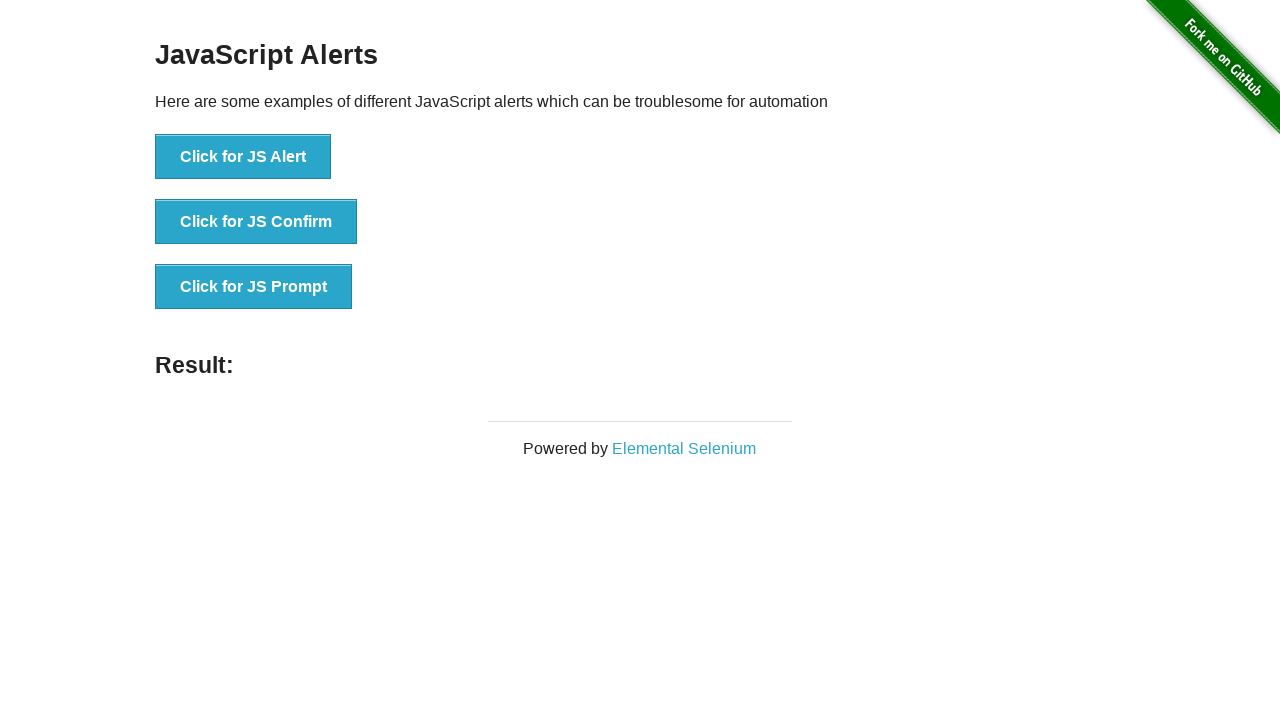

Set up dialog handler for all alert types
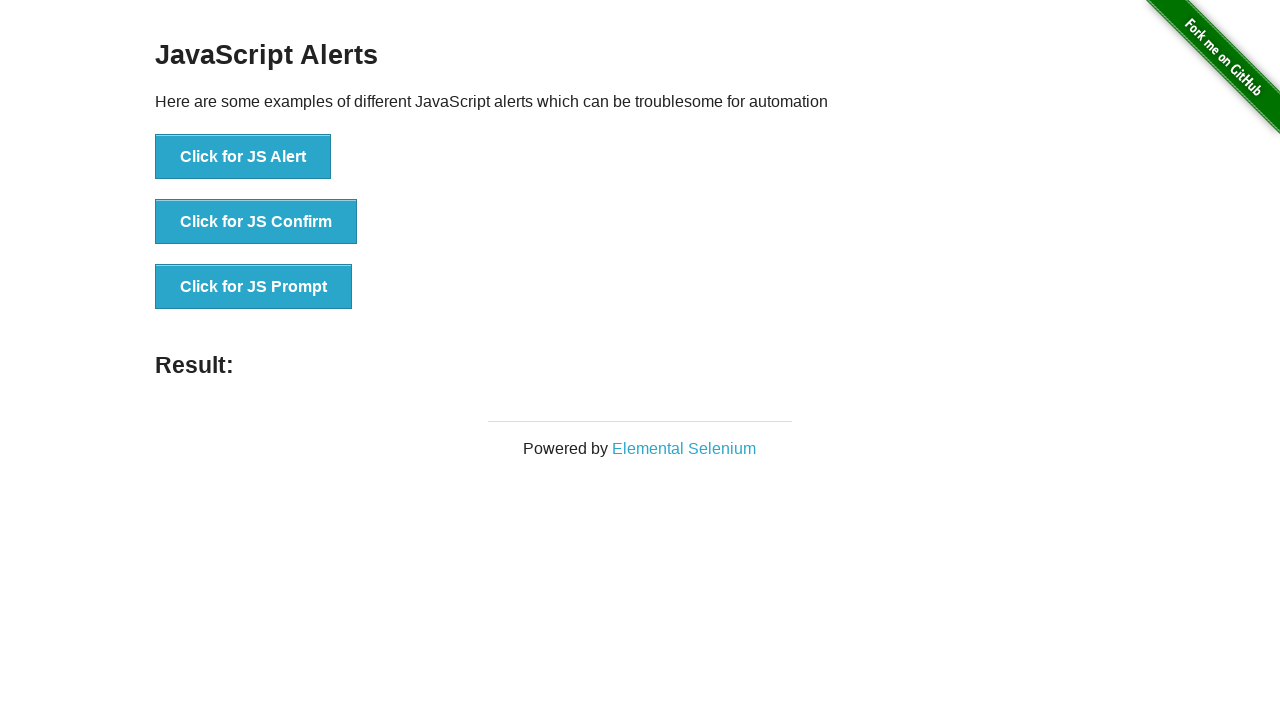

Clicked simple alert button and handled the dialog at (243, 157) on xpath=//button[@onclick='jsAlert()']
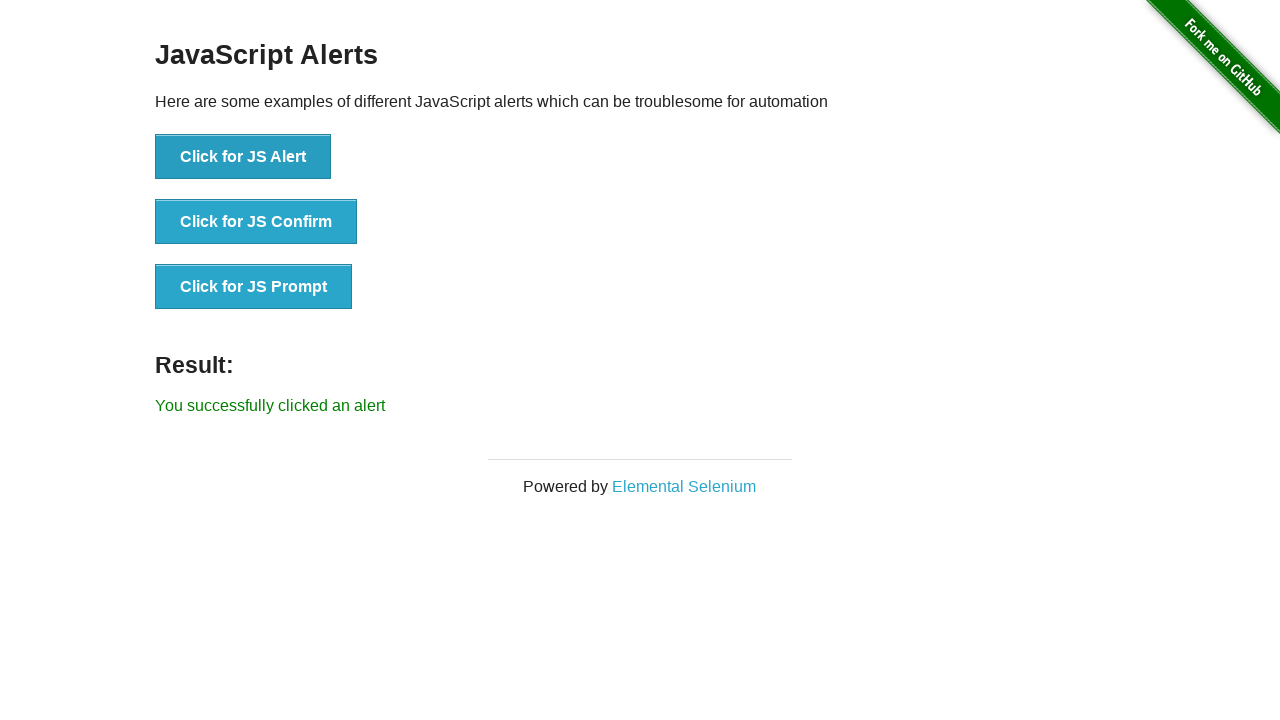

Clicked confirm alert button and accepted the dialog at (256, 222) on xpath=//button[@onclick='jsConfirm()']
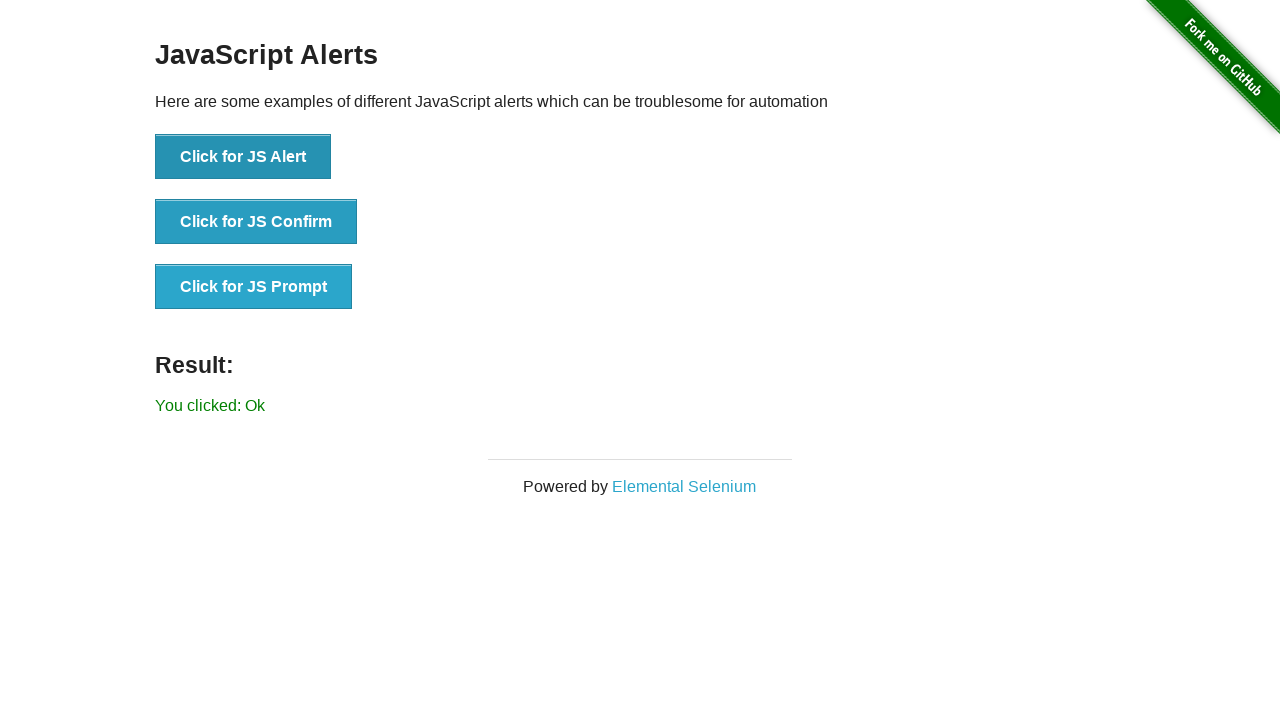

Clicked prompt alert button and submitted 'Test prompt response' at (254, 287) on xpath=//button[@onclick='jsPrompt()']
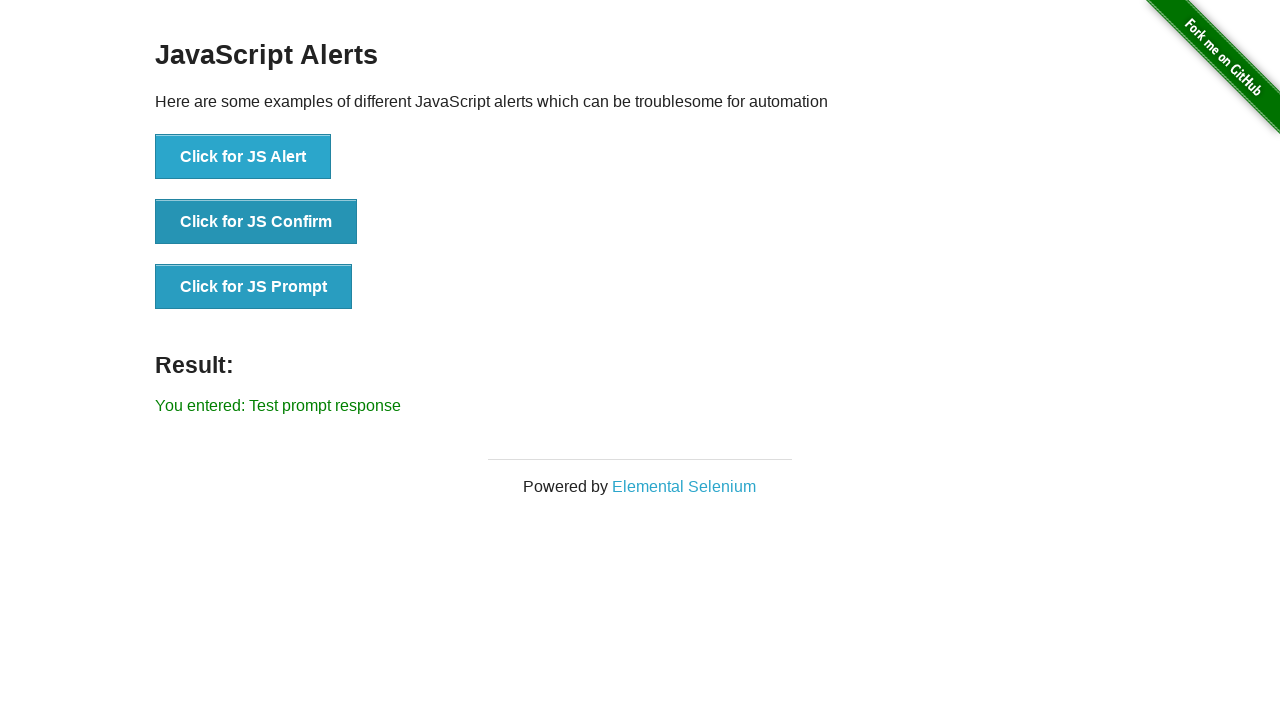

Verified result element is displayed after all alert interactions
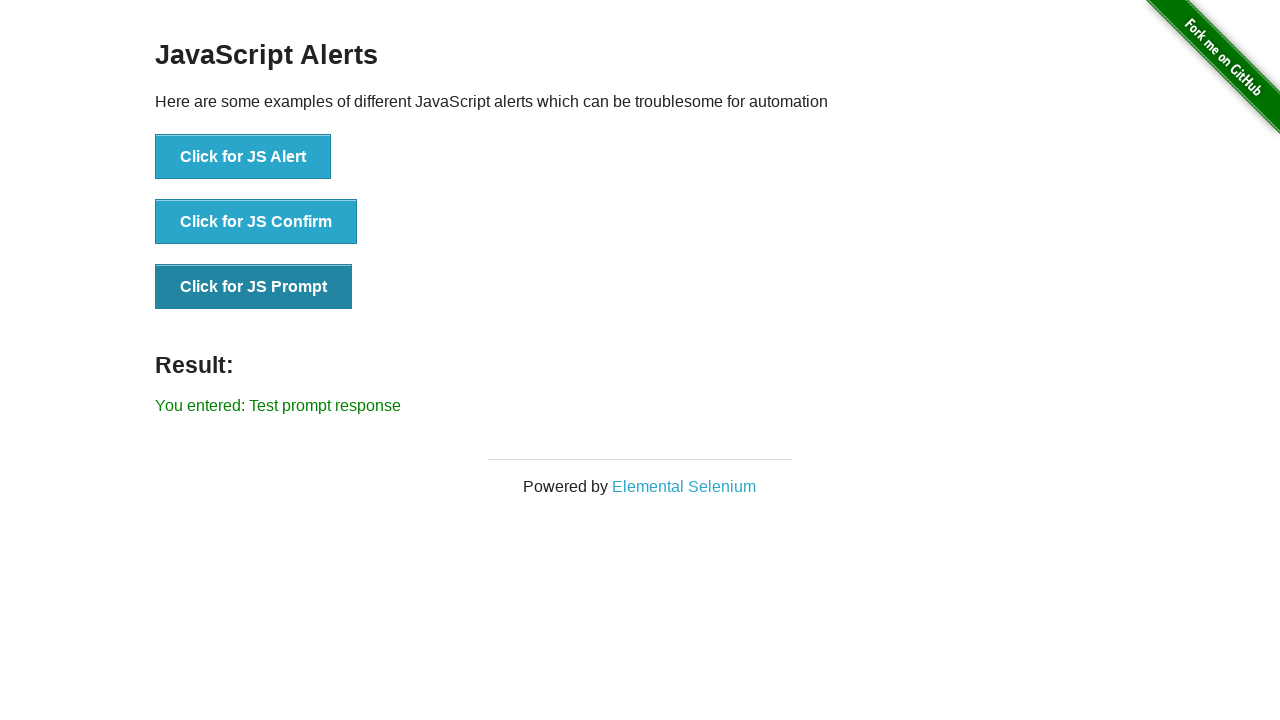

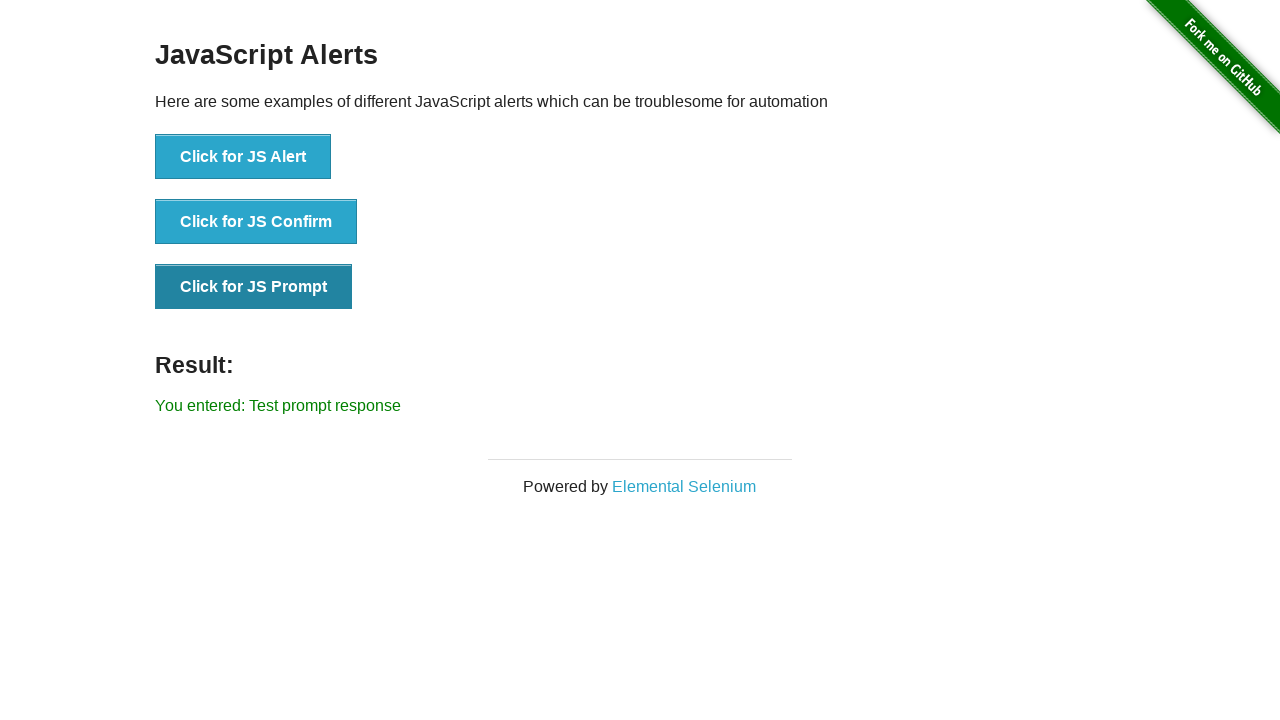